Tests keyboard input functionality by typing text and using keyboard shortcuts

Starting URL: https://www.selenium.dev/selenium/web/mouse_interaction.html

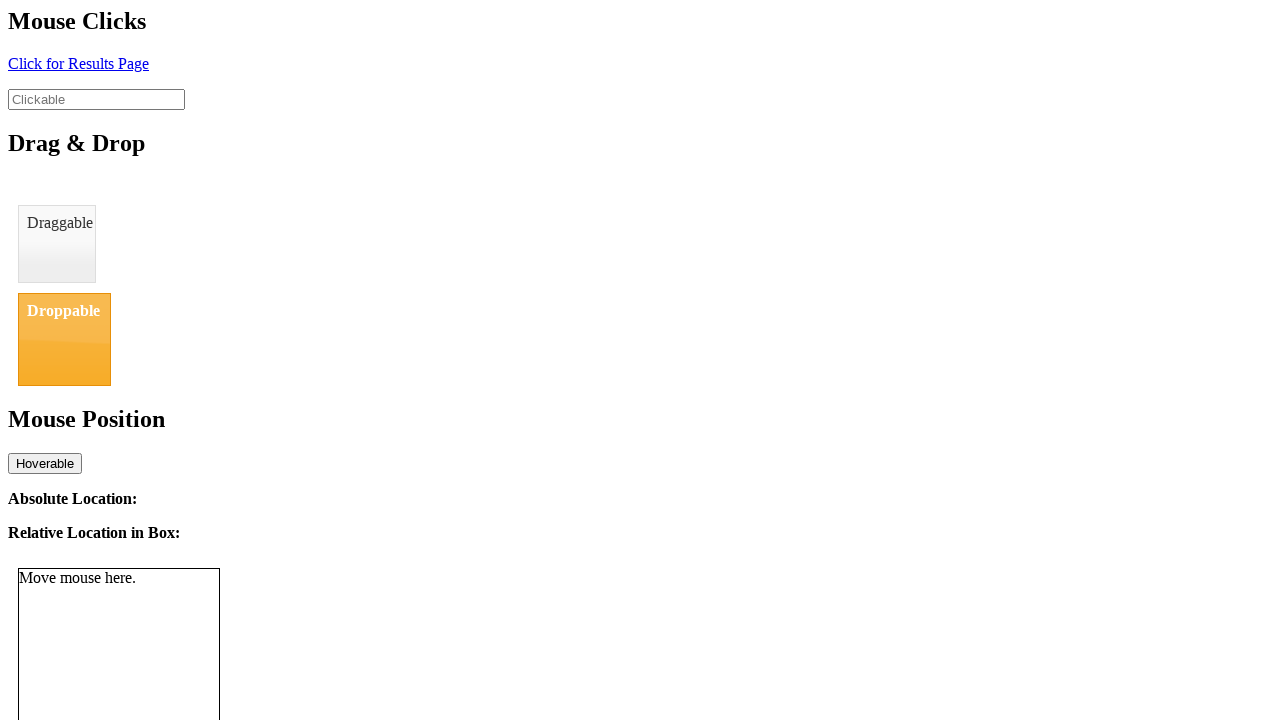

Clicked on clickable element to focus it at (96, 99) on #clickable
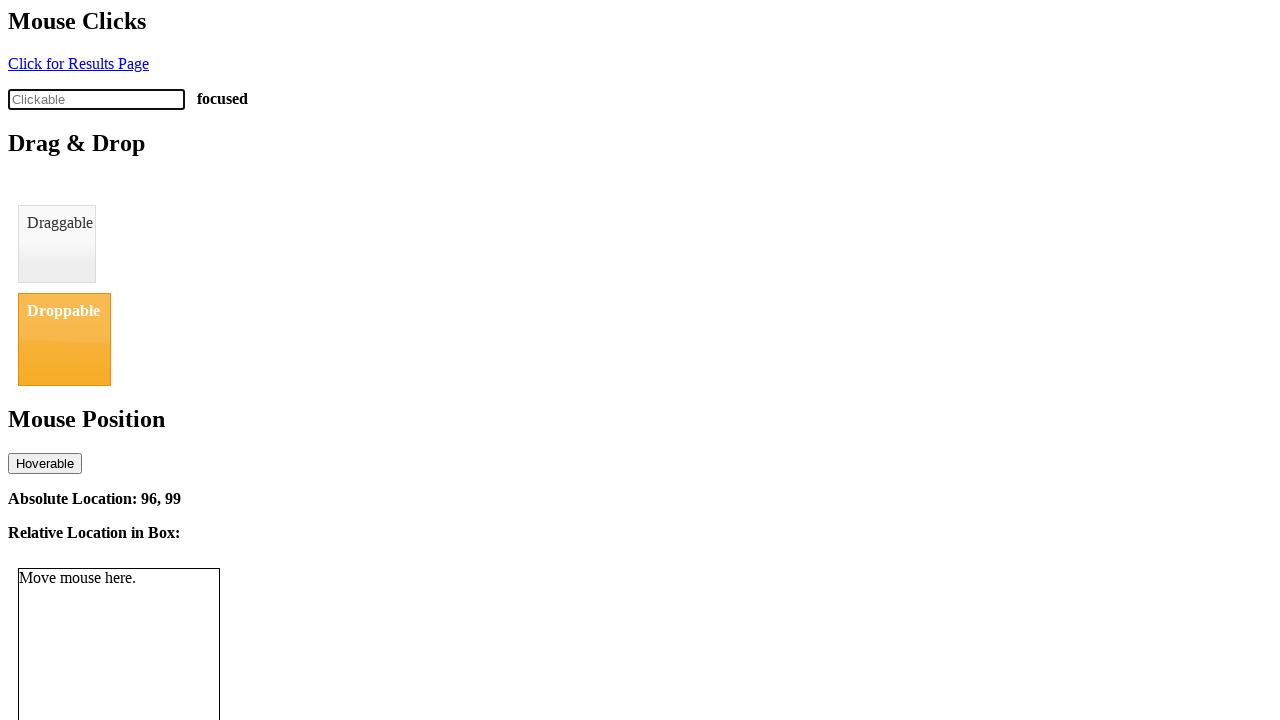

Typed 'test' into the focused element on #clickable
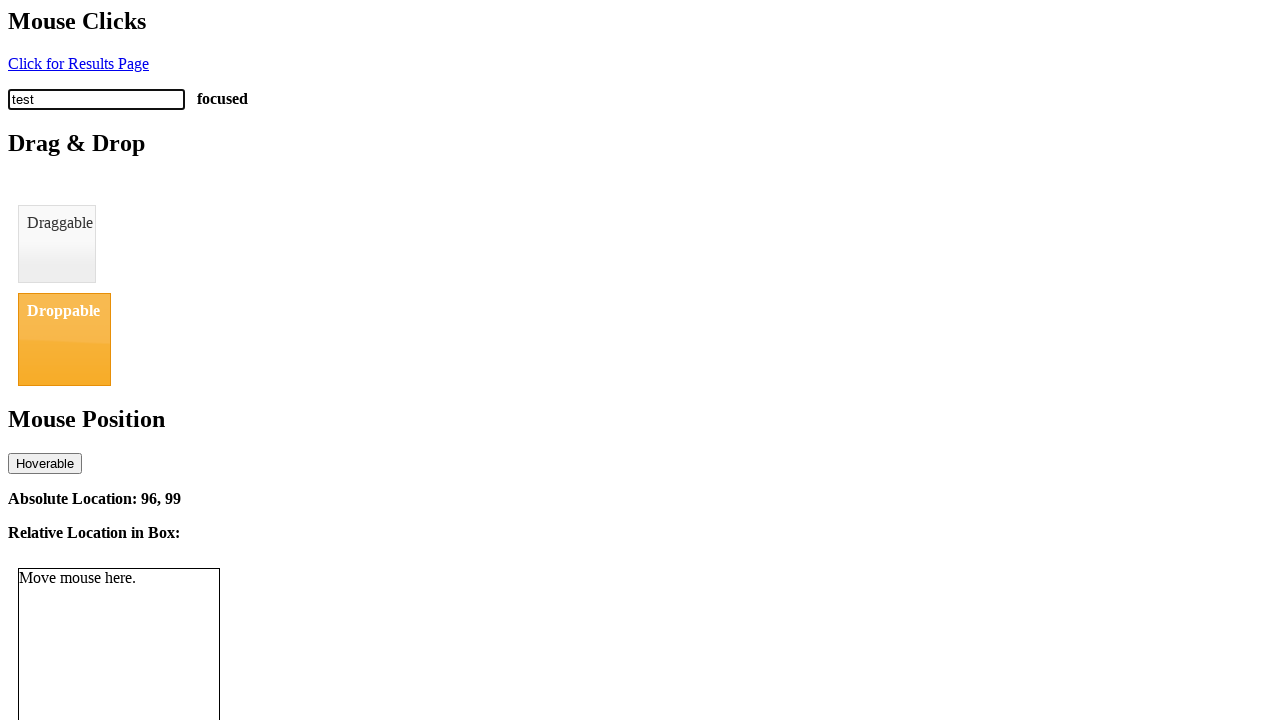

Selected all text using keyboard shortcut (Cmd+A on Mac or Ctrl+A on Windows/Linux)
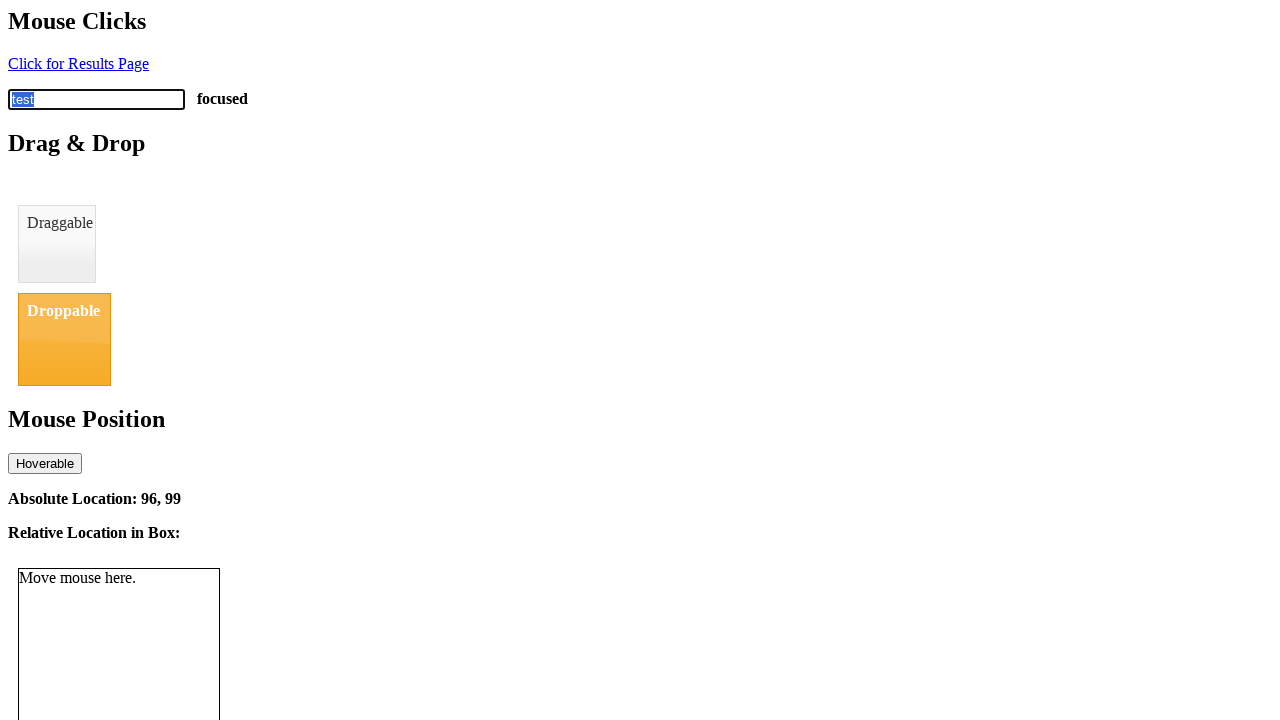

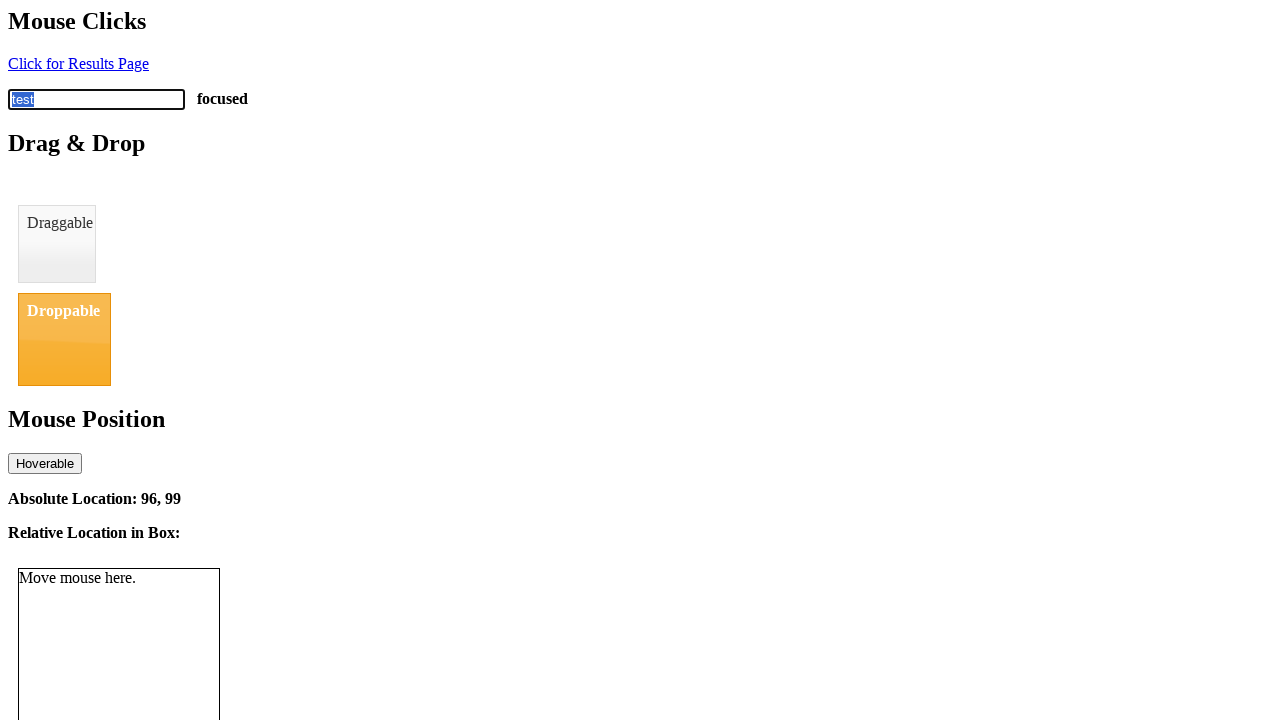